Tests window handling functionality by opening a new window through a link, switching between parent and child windows, and closing the child window

Starting URL: https://the-internet.herokuapp.com/windows

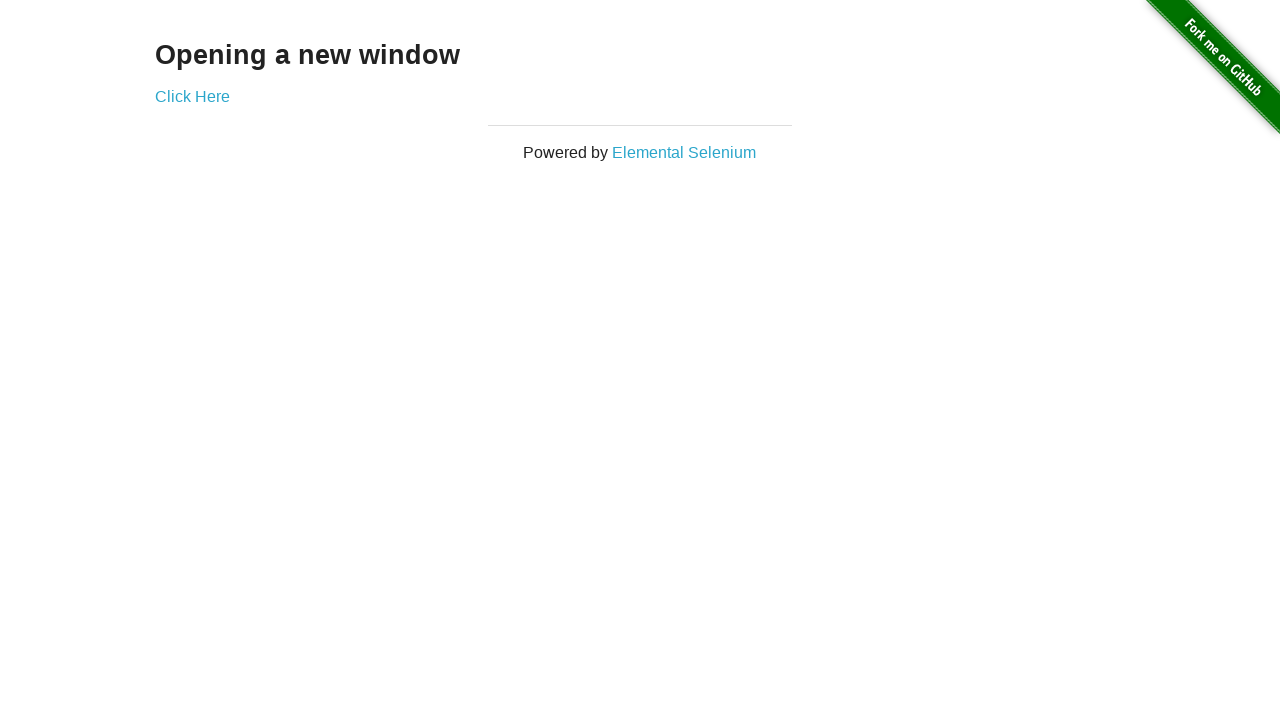

Clicked 'Click Here' link to open new window at (192, 96) on text='Click Here'
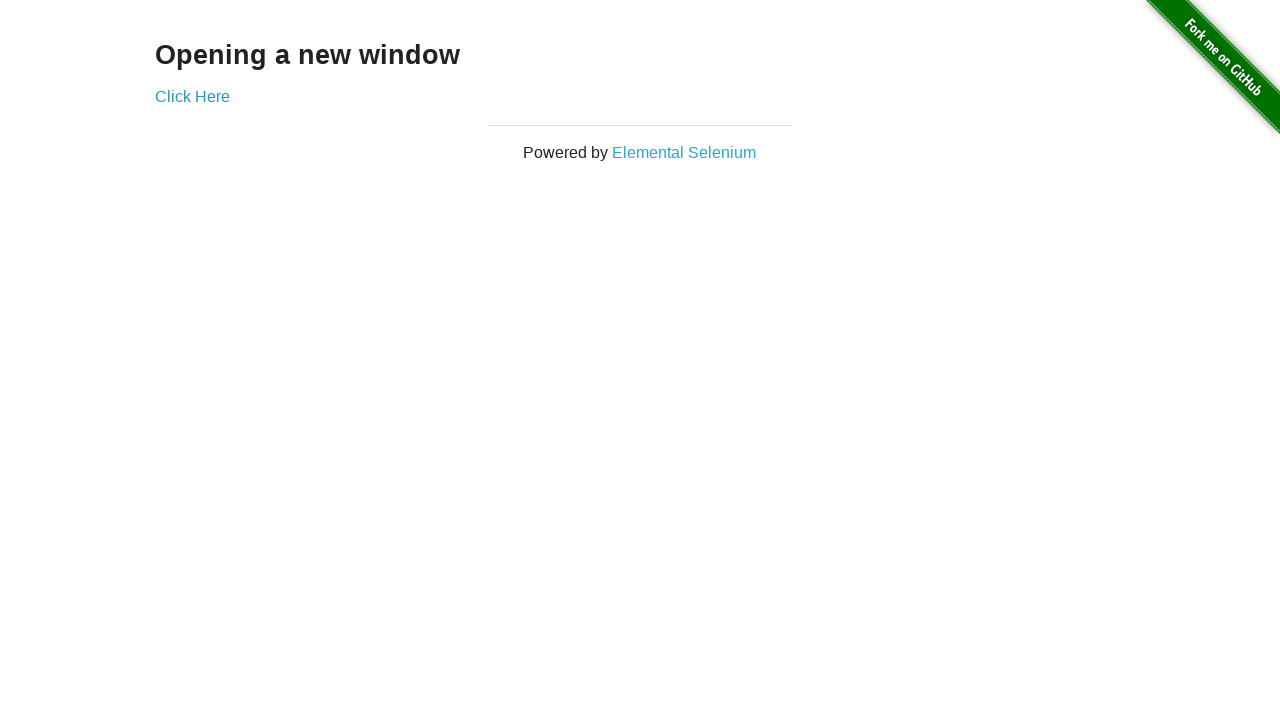

Child window loaded
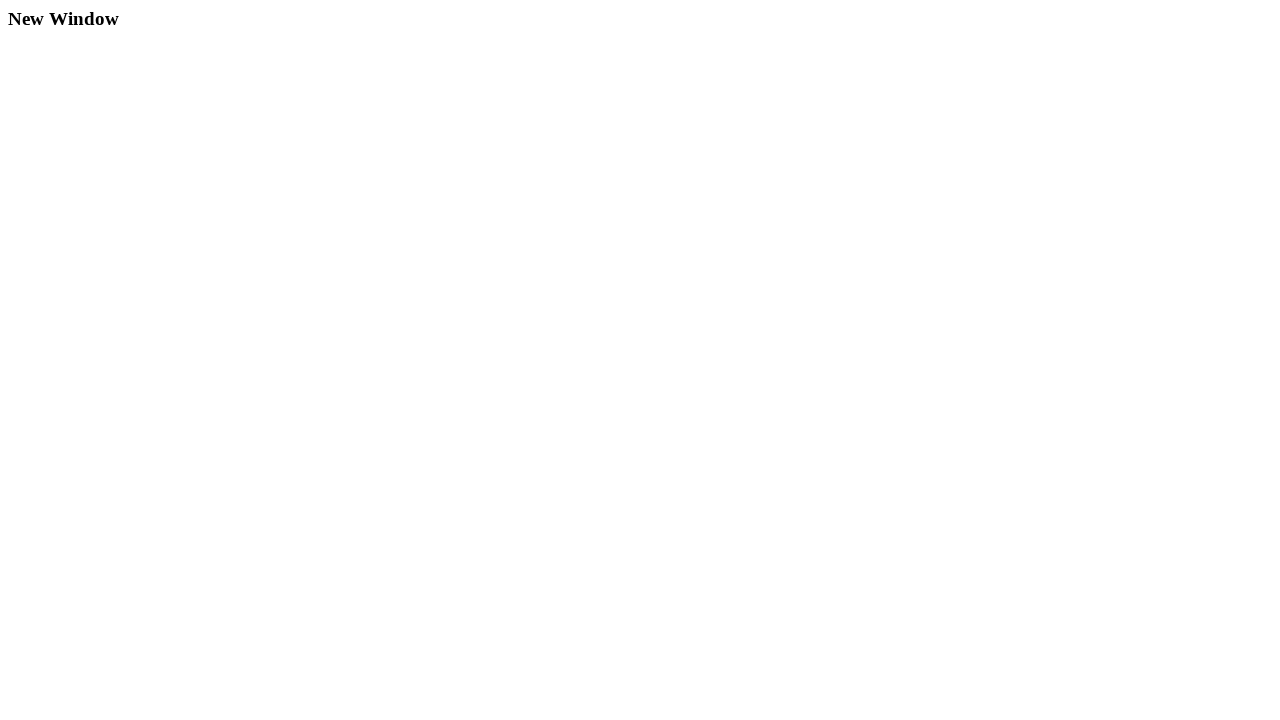

Verified child window title: New Window
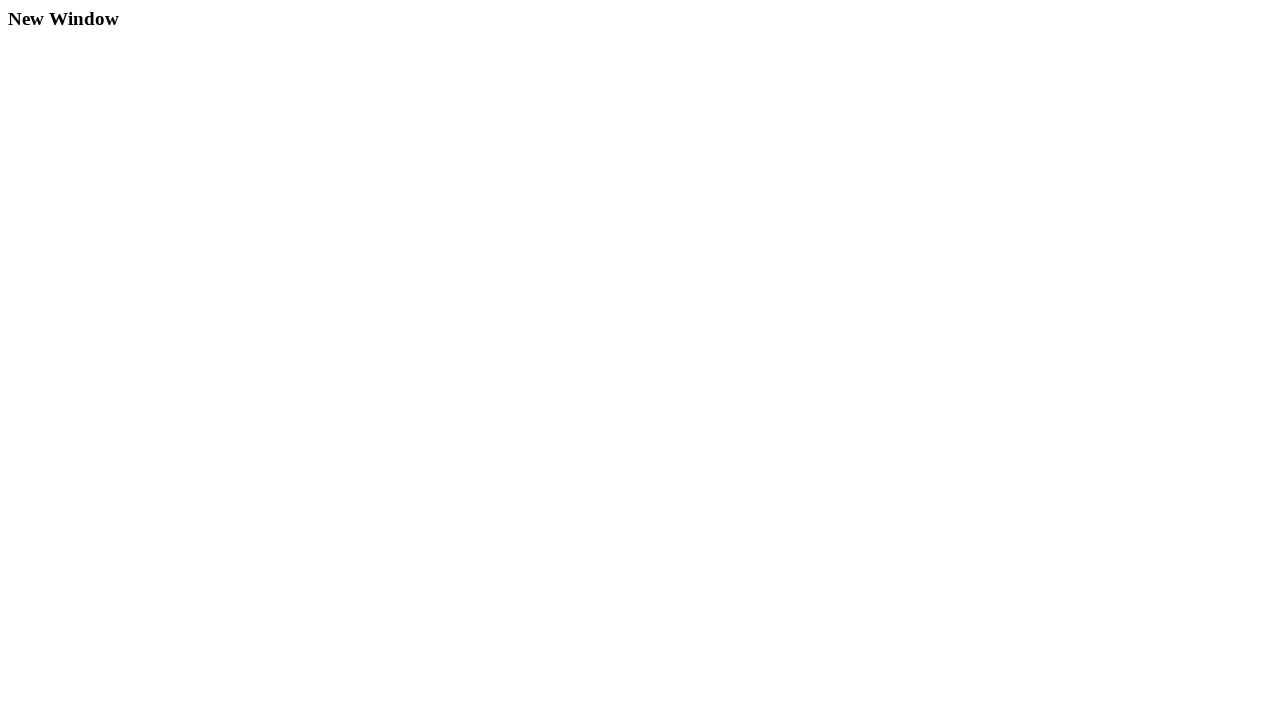

Closed child window
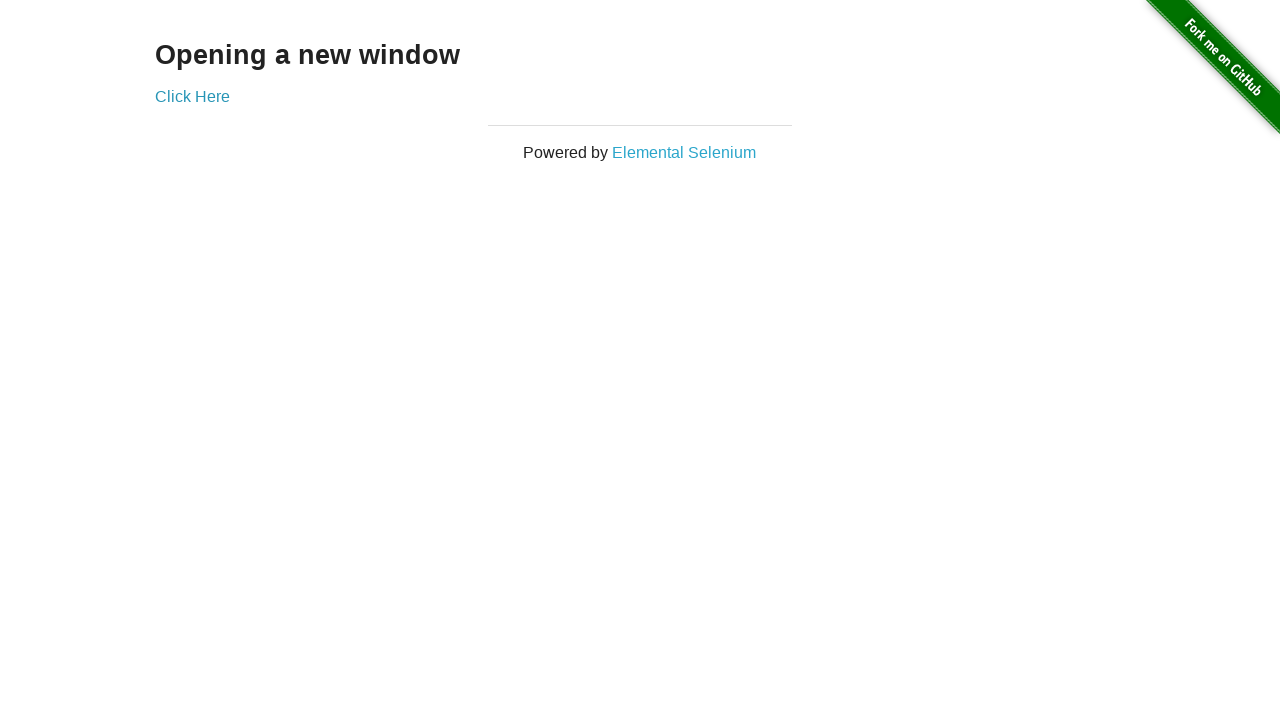

Verified parent window is still active with title: The Internet
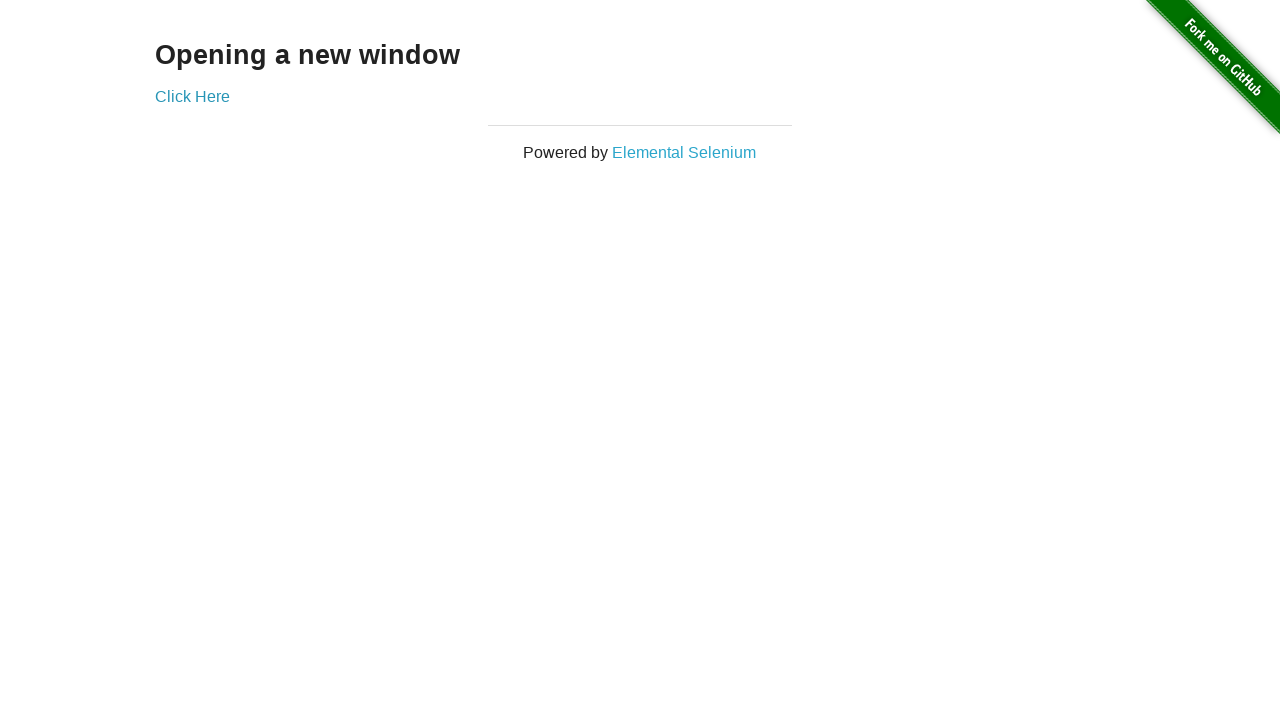

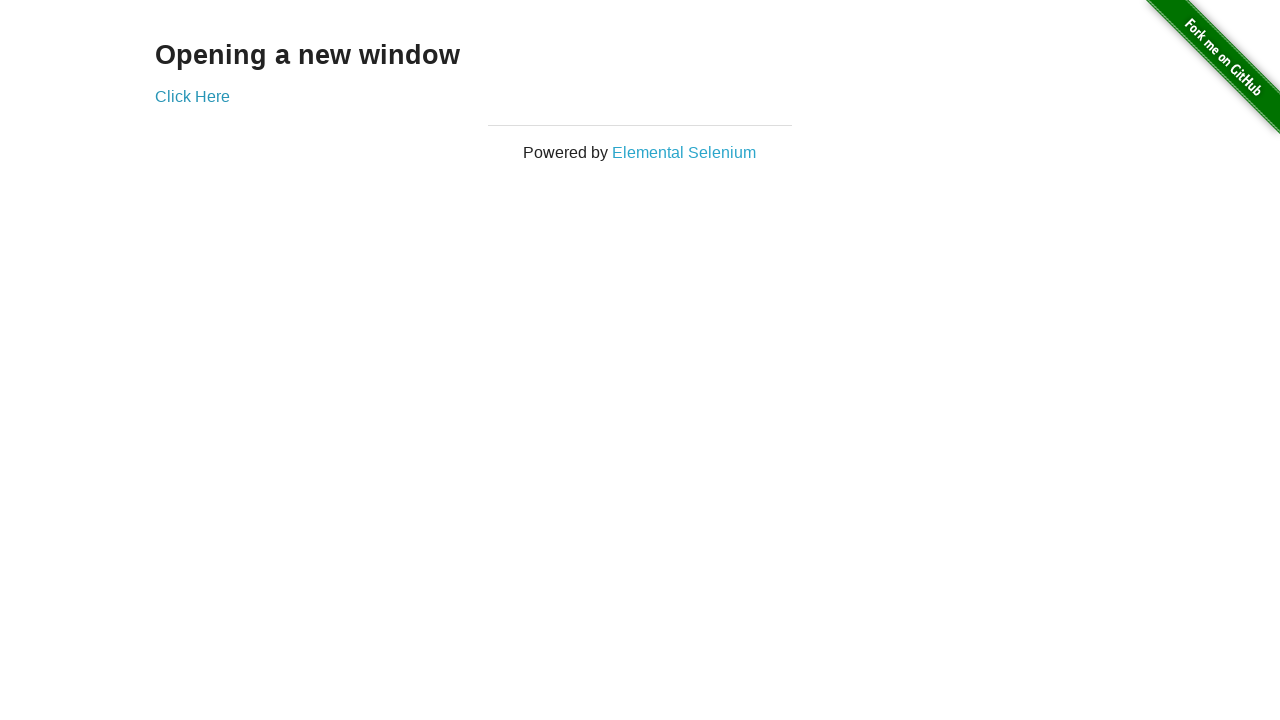